Tests drag and drop functionality within an iframe by dragging an element from source to target location

Starting URL: https://jqueryui.com/droppable/

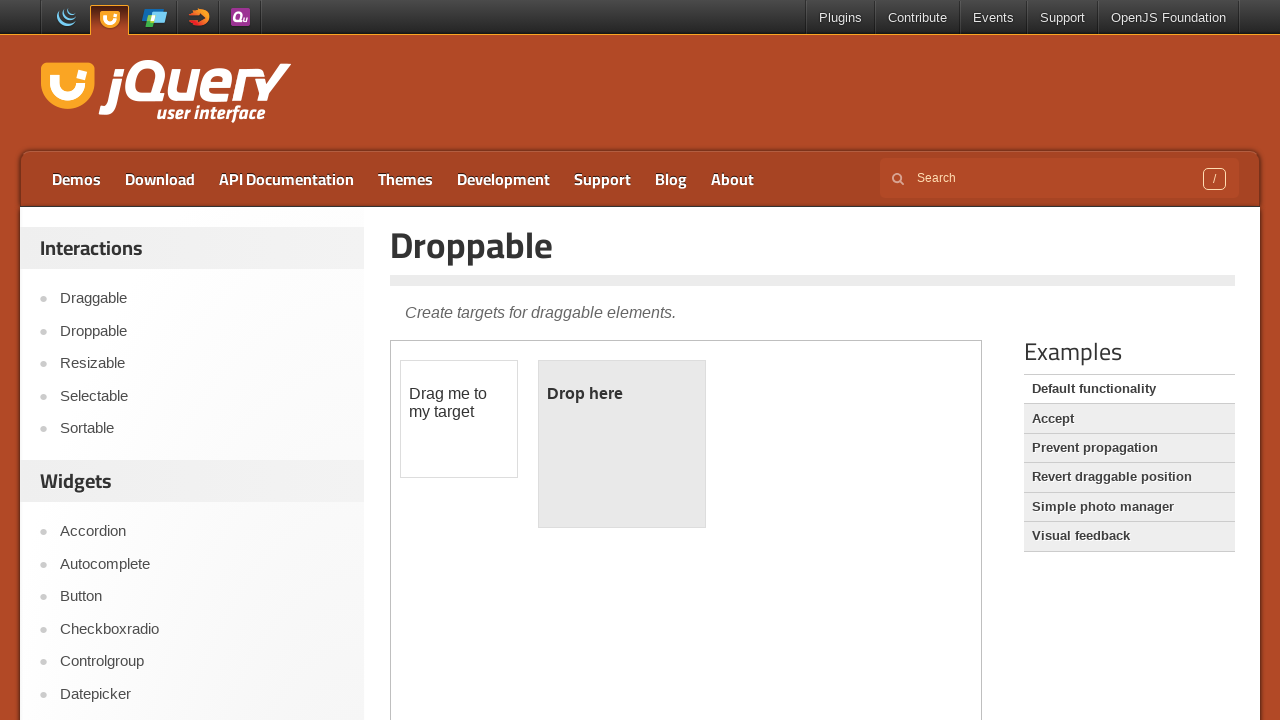

Located the demo iframe containing drag and drop elements
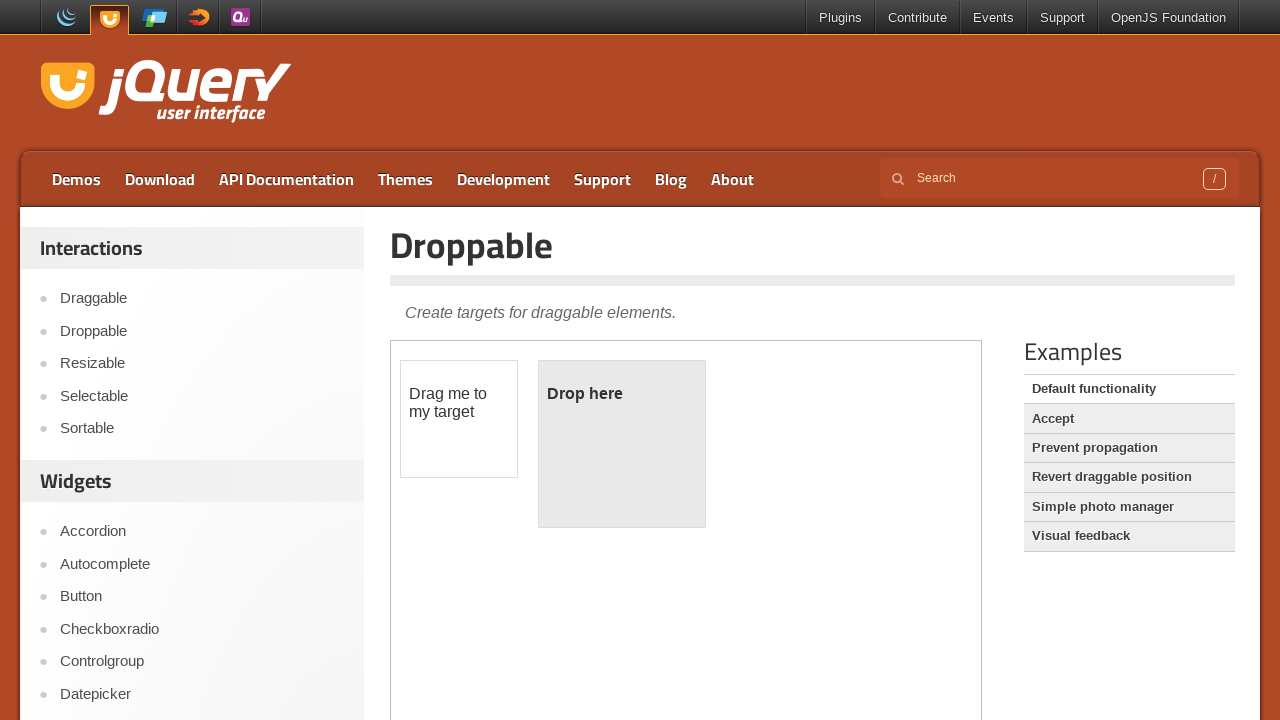

Located the draggable source element within iframe
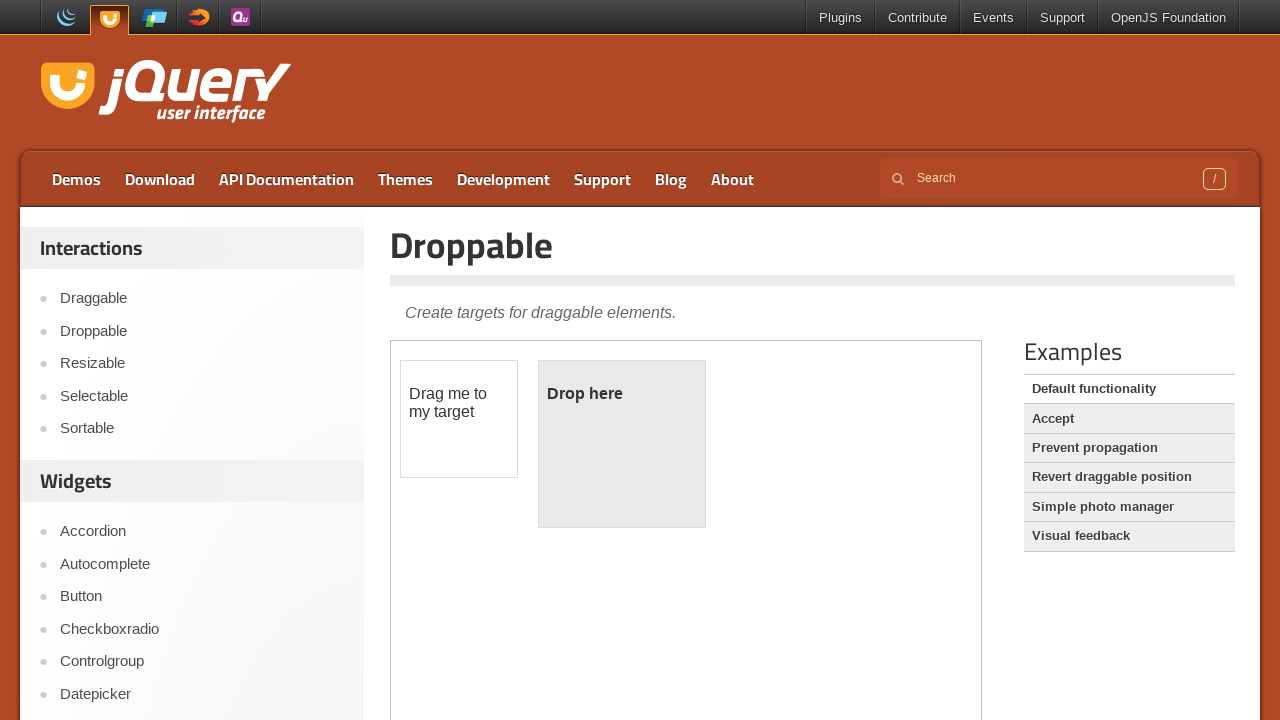

Located the droppable target element within iframe
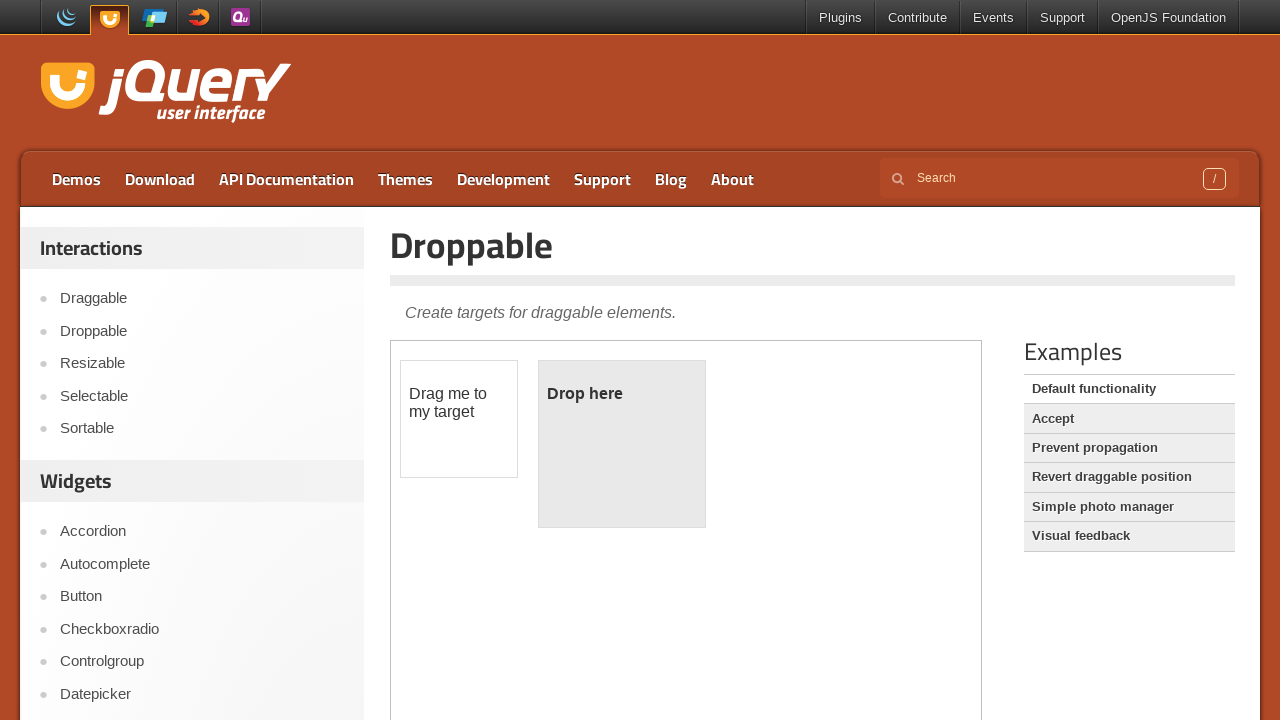

Dragged the source element to the target location at (622, 444)
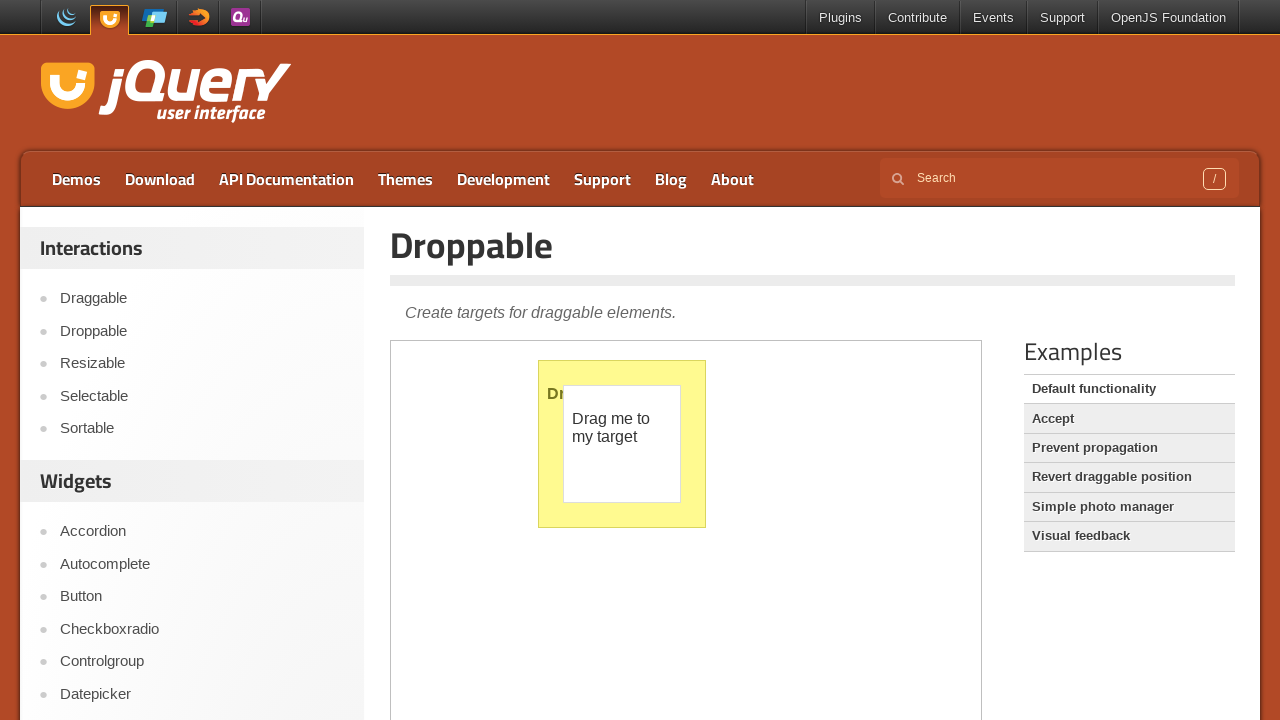

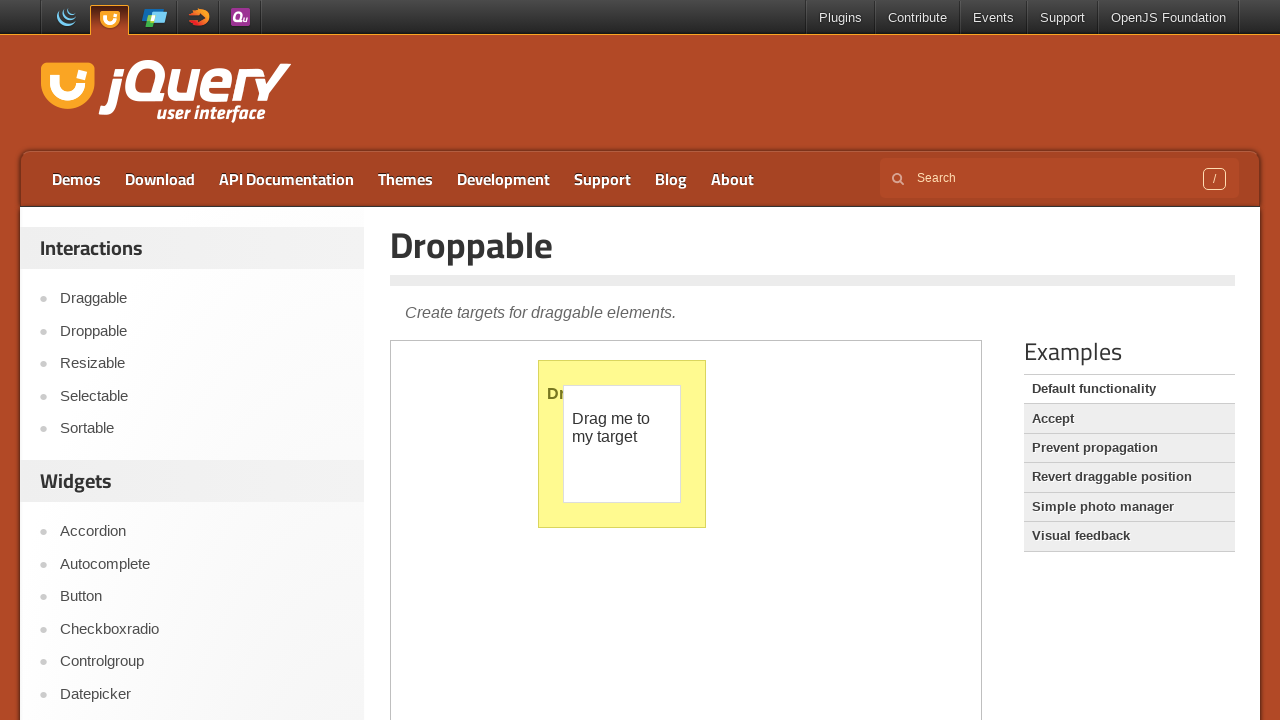